Tests read-only field by navigating to web form and attempting to modify a read-only input field

Starting URL: https://bonigarcia.dev/selenium-webdriver-java/

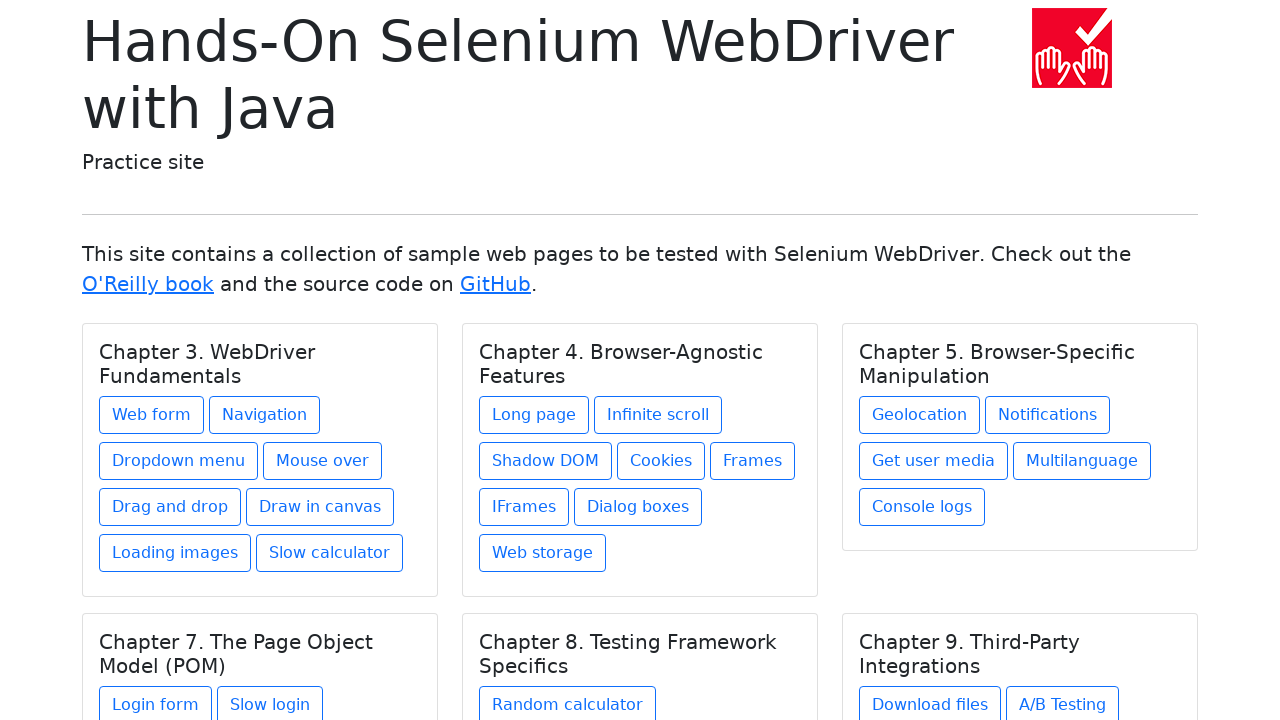

Clicked on Web form link at (152, 415) on text=Web form
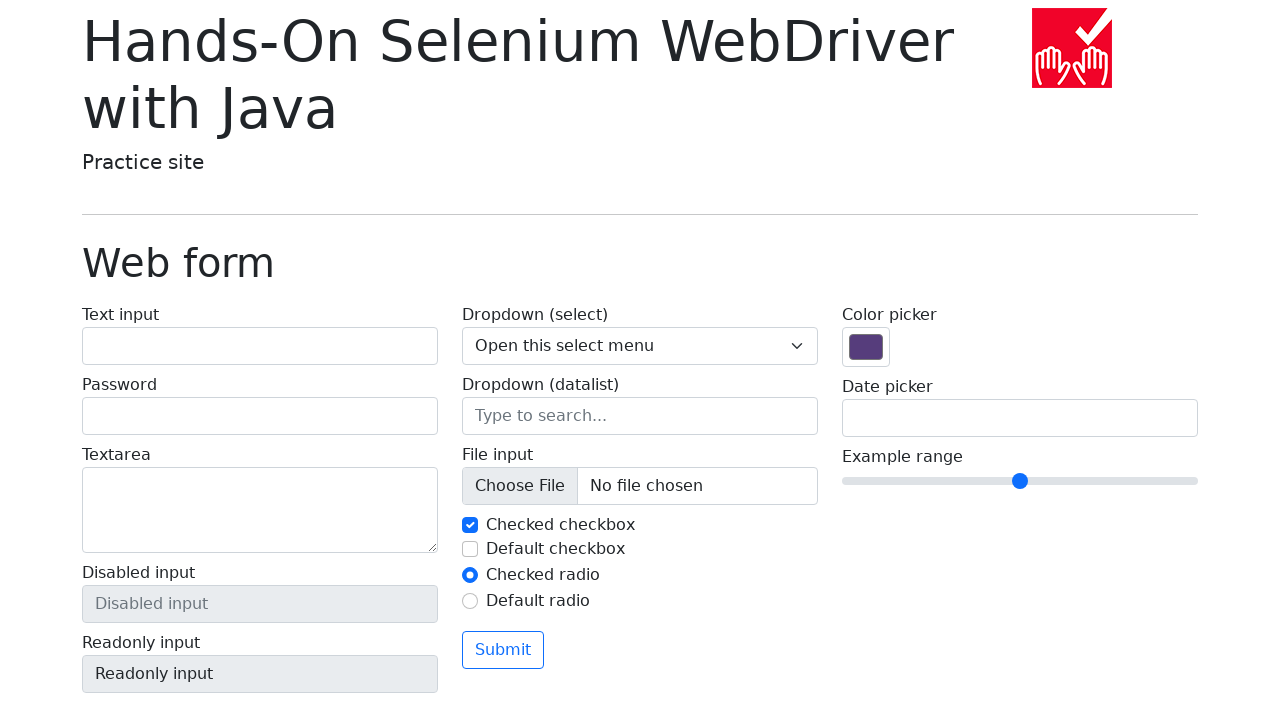

Retrieved current value from read-only field
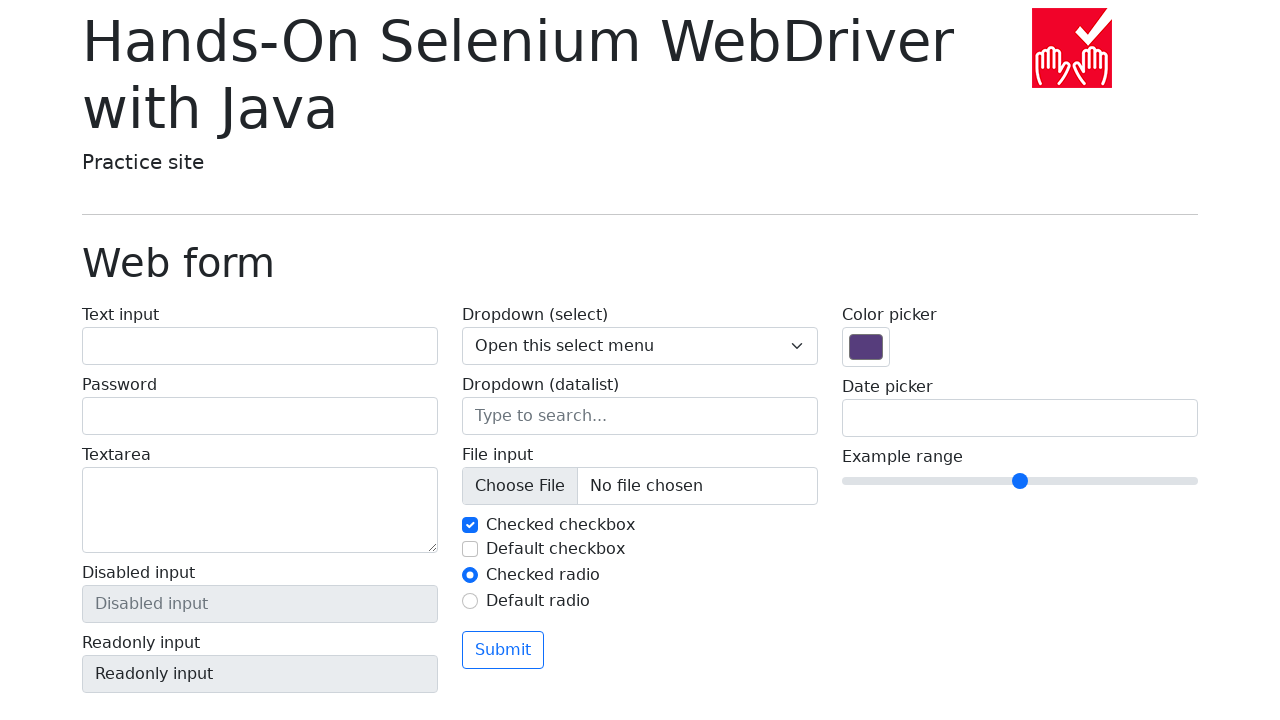

Attempted to fill read-only field with 'test' using force=True on input[name='my-readonly']
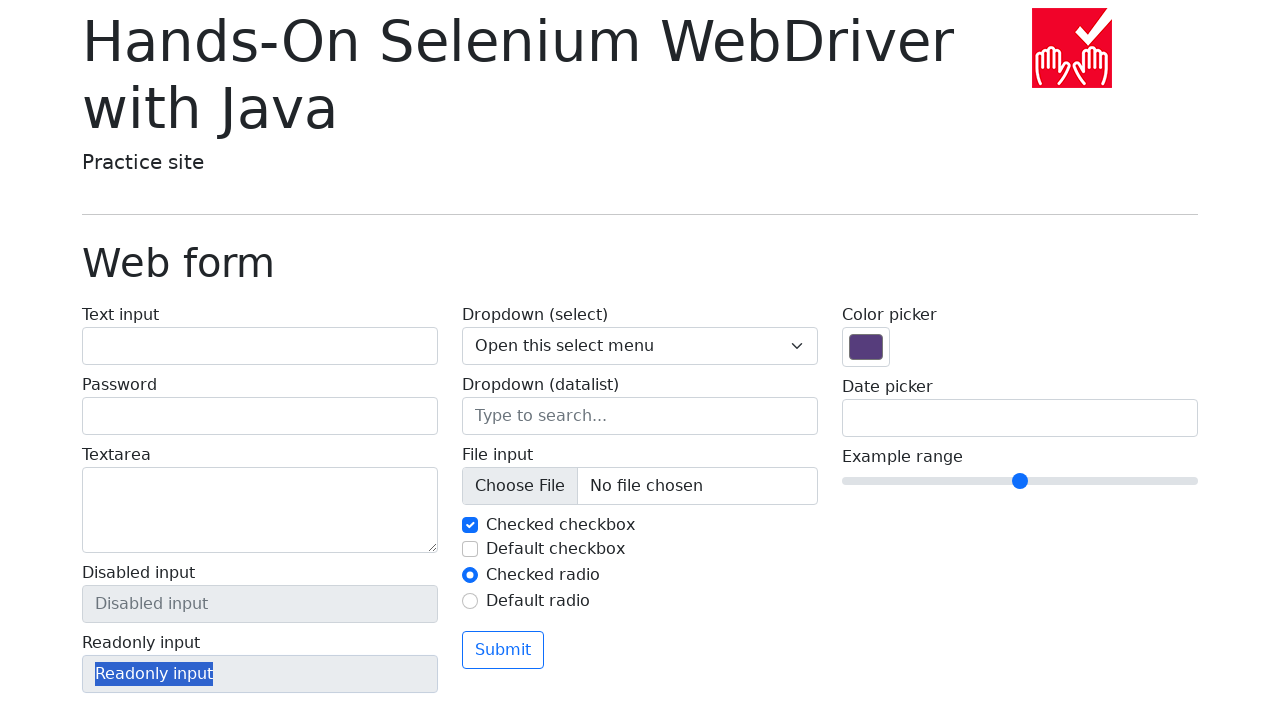

Verified read-only field value remained unchanged at 'Readonly input'
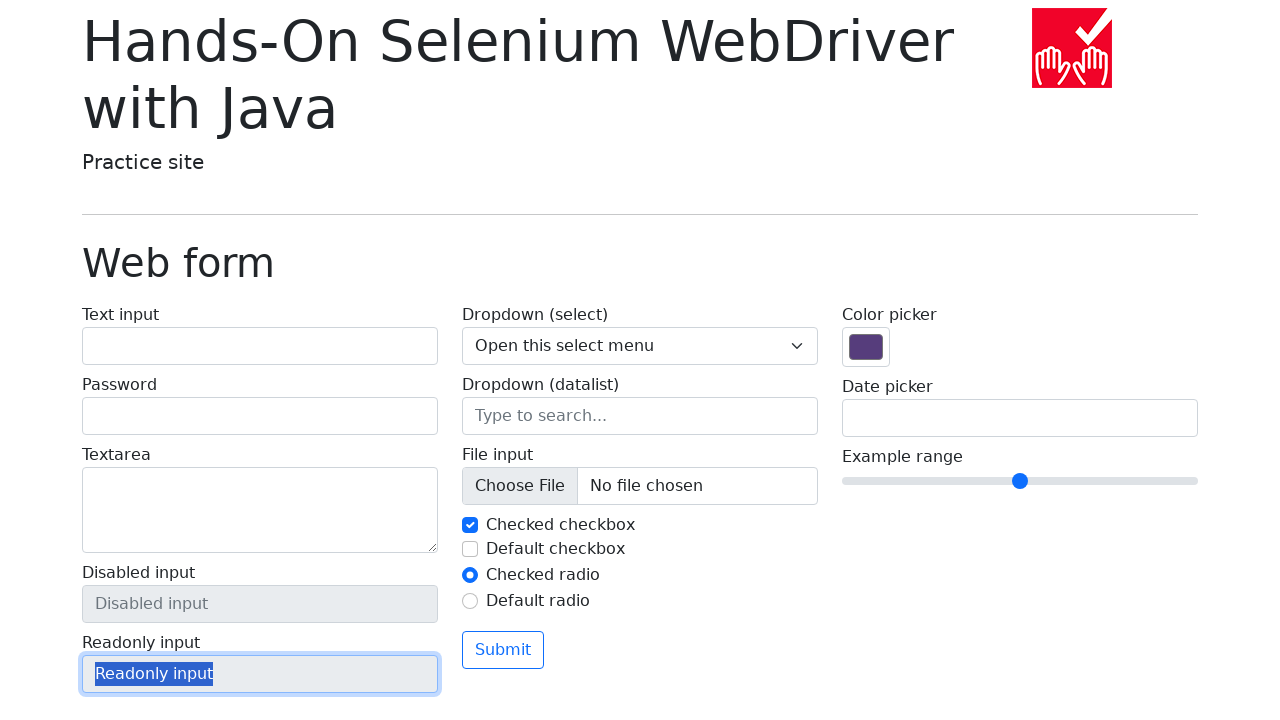

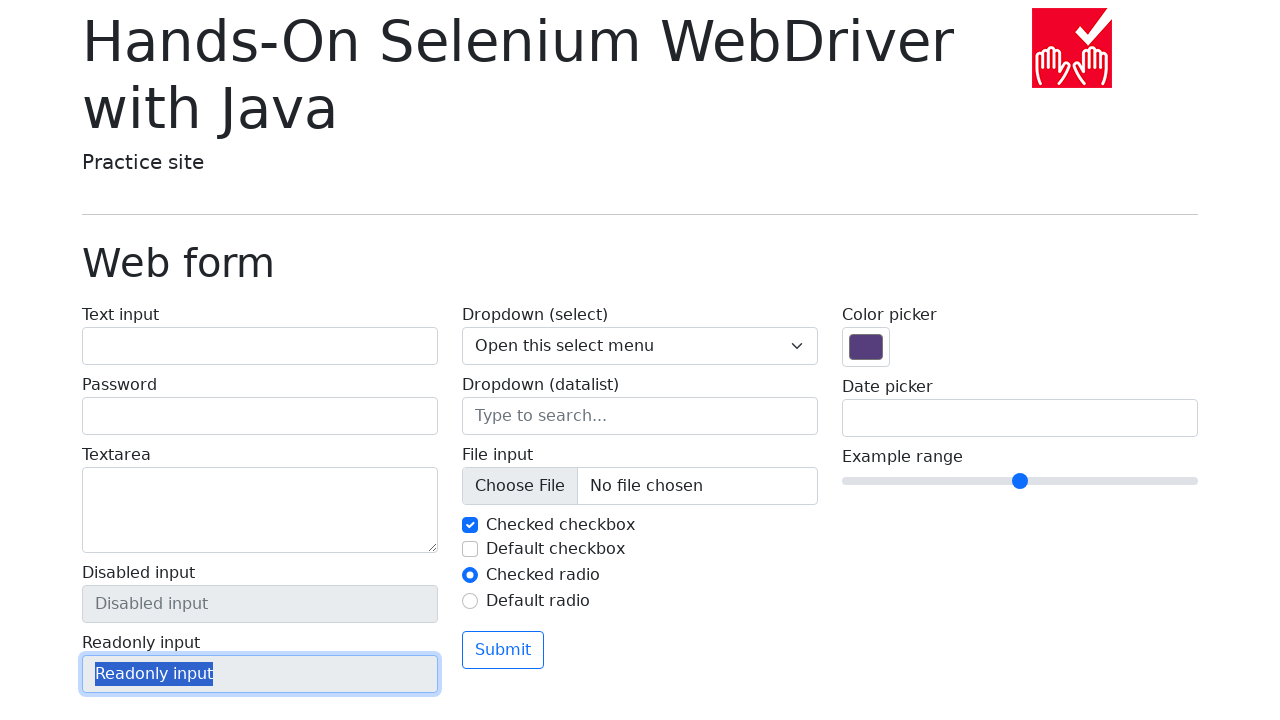